Tests drag and drop functionality on the jQuery UI demo page by dragging a small box element and dropping it onto a larger droppable target within an iframe.

Starting URL: https://jqueryui.com/droppable/

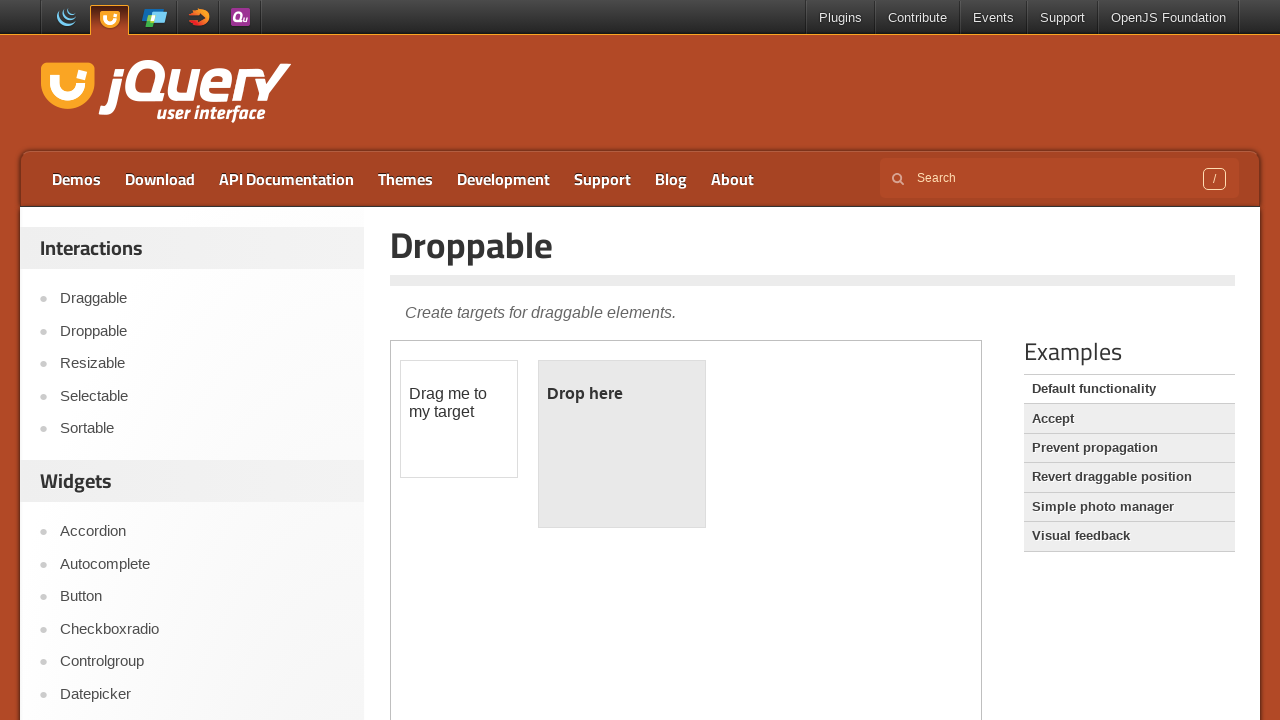

Located the demo iframe for drag and drop test
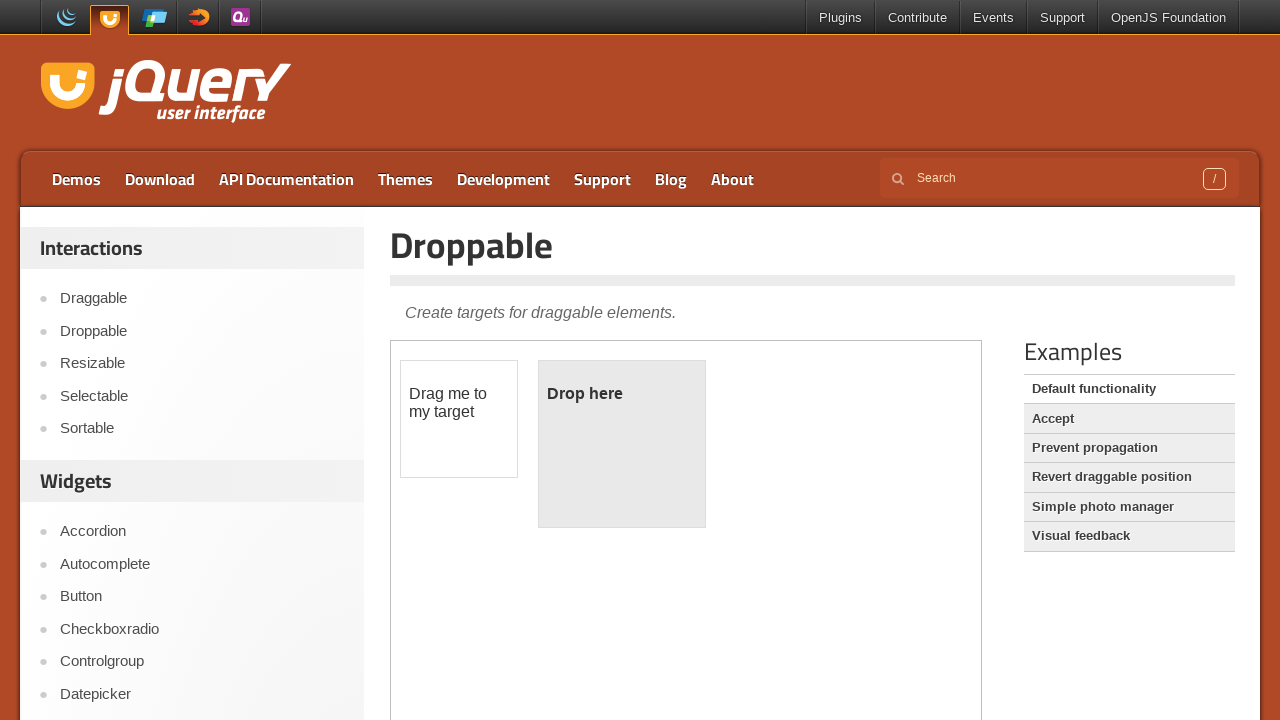

Located the draggable element (#draggable) within the iframe
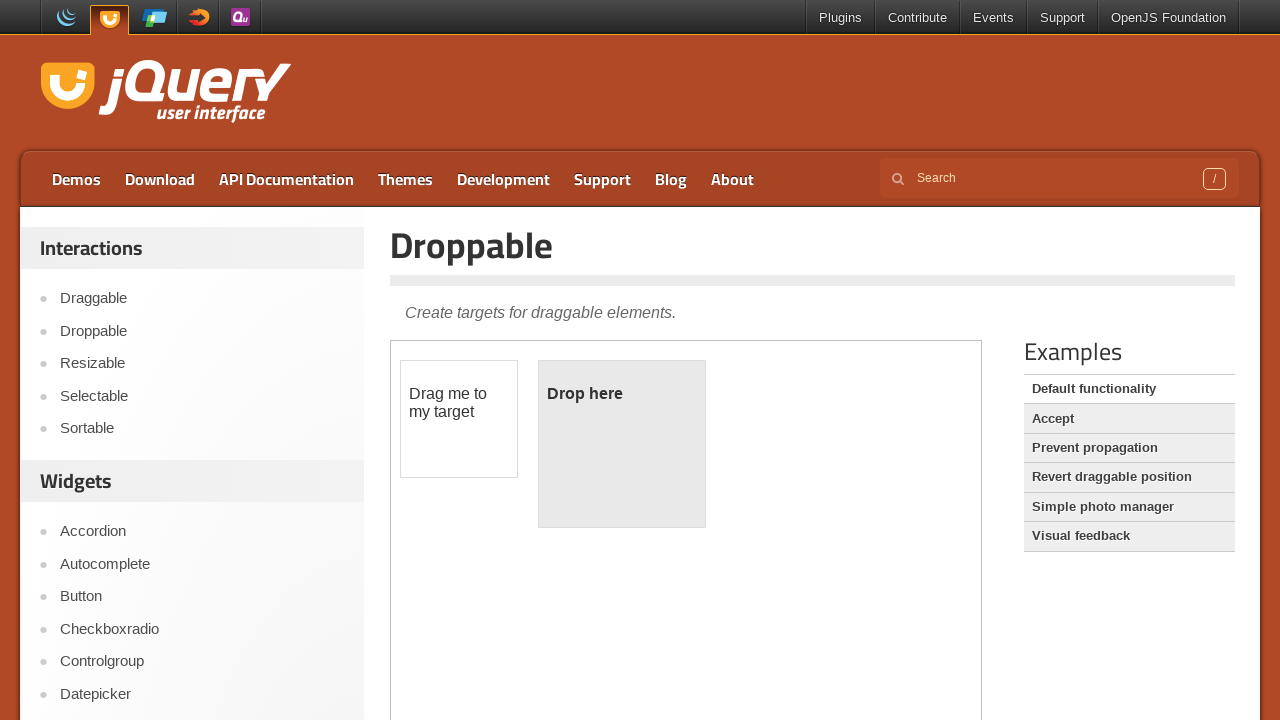

Located the droppable target element (#droppable) within the iframe
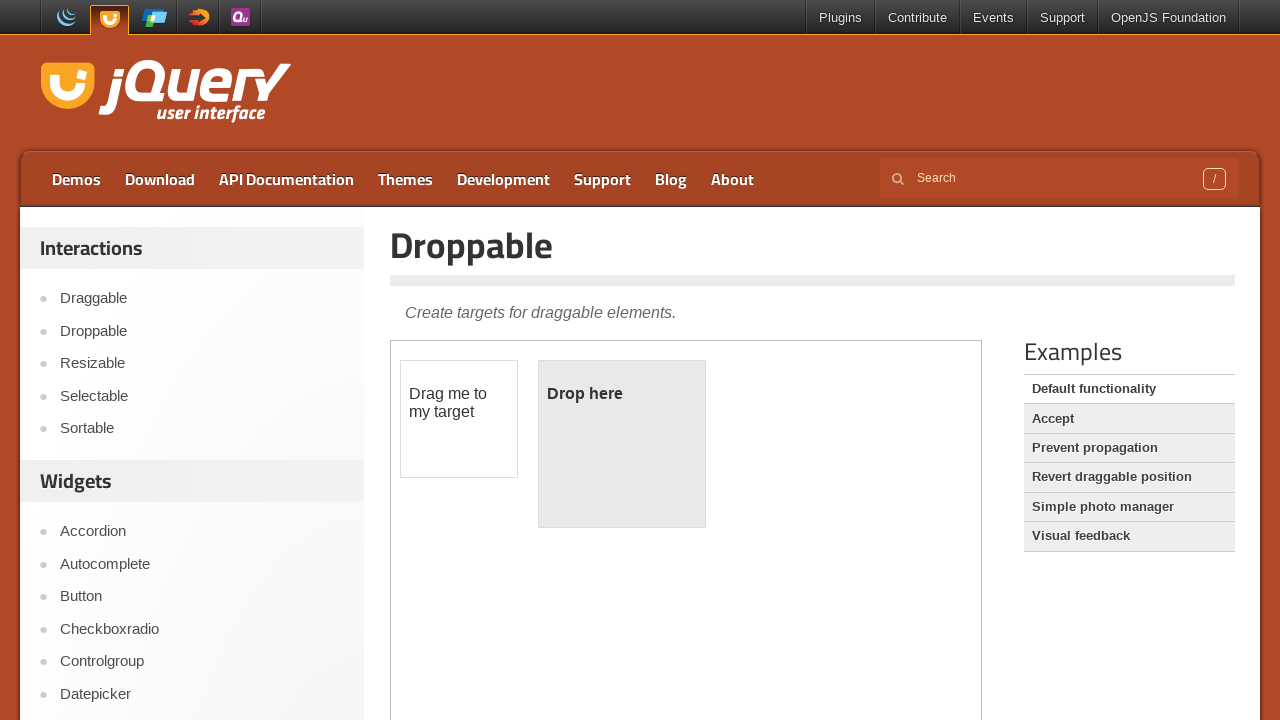

Dragged the small box element (#draggable) and dropped it onto the target element (#droppable) at (622, 444)
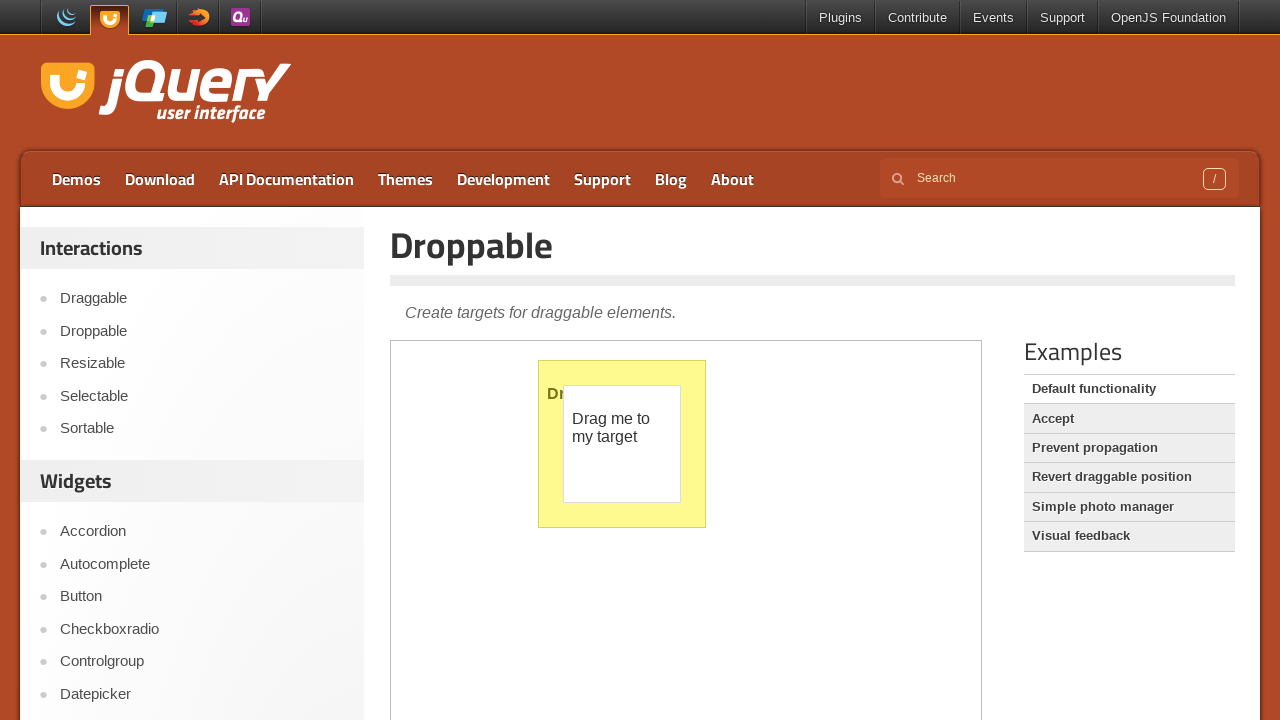

Waited for 1 second to observe the drag and drop result
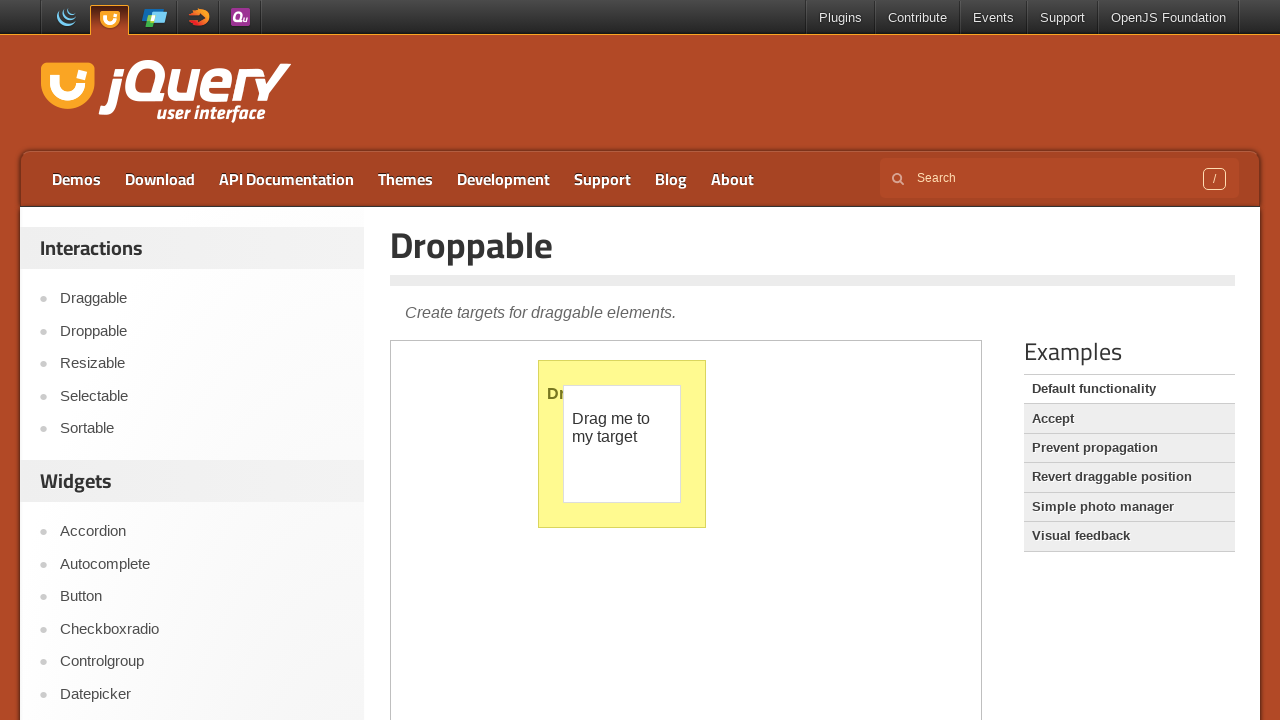

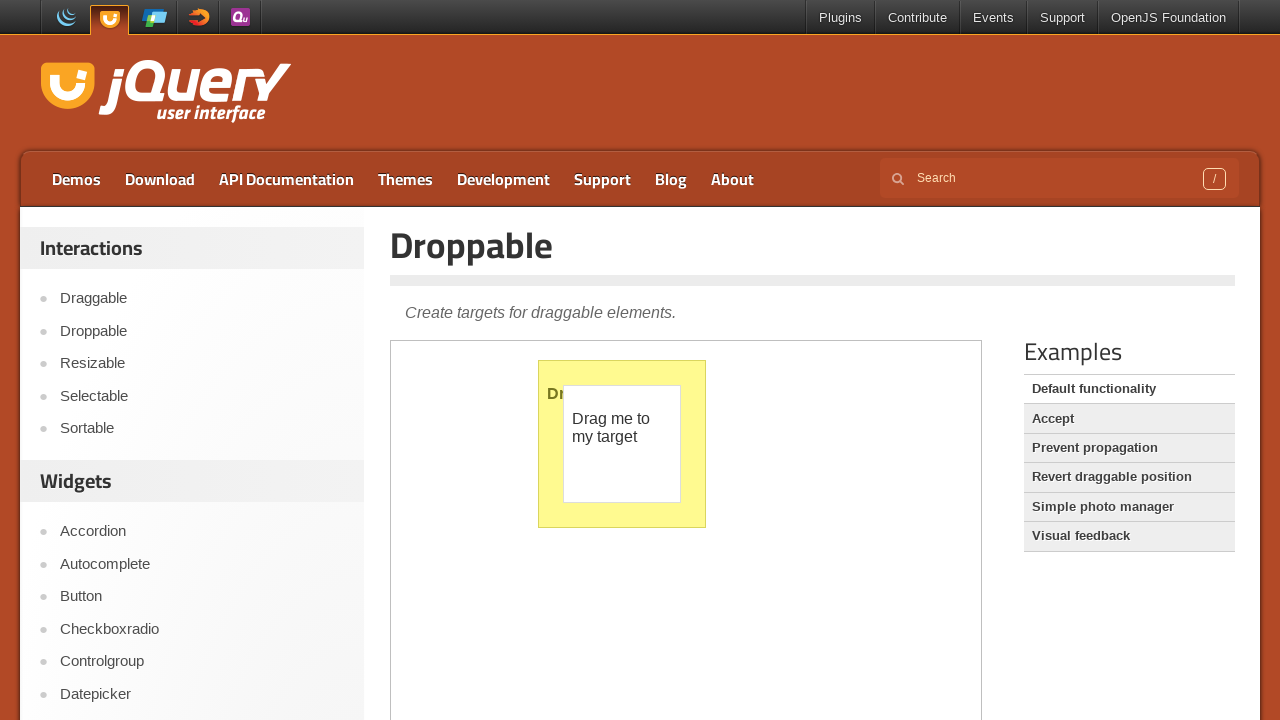